Tests that a todo item is removed if an empty string is entered during editing

Starting URL: https://demo.playwright.dev/todomvc

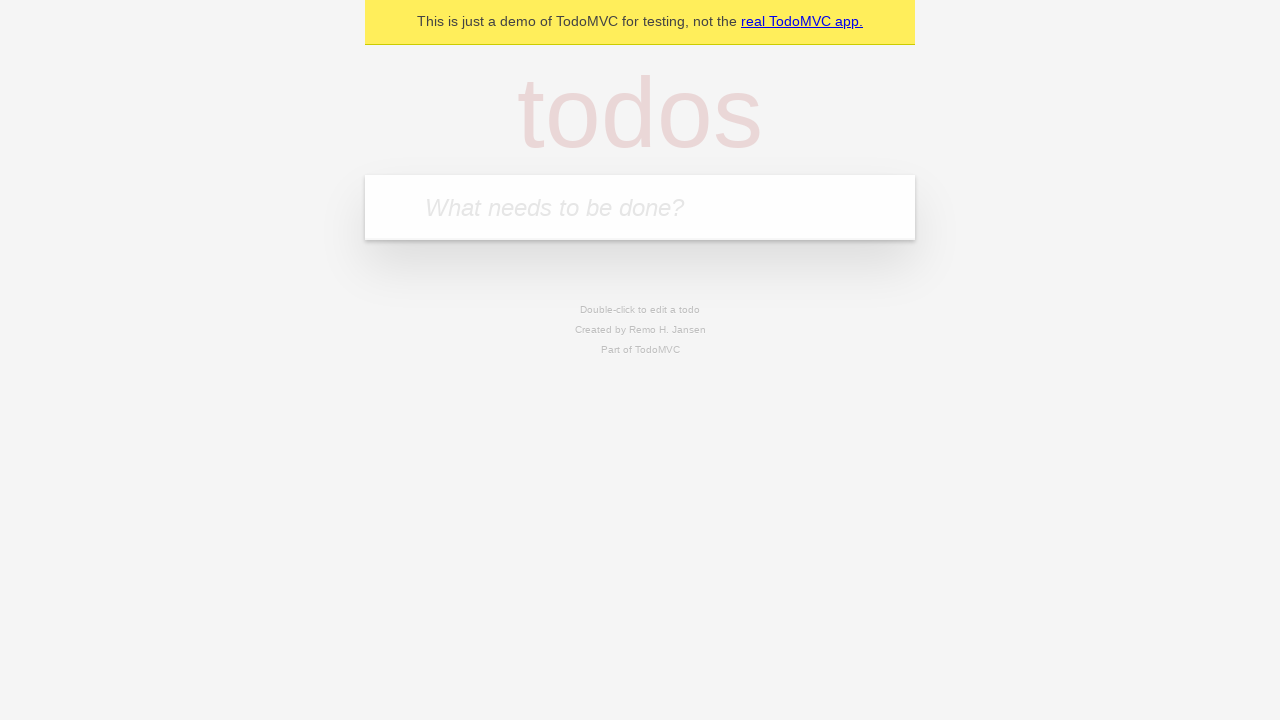

Filled todo input with 'buy some cheese' on internal:attr=[placeholder="What needs to be done?"i]
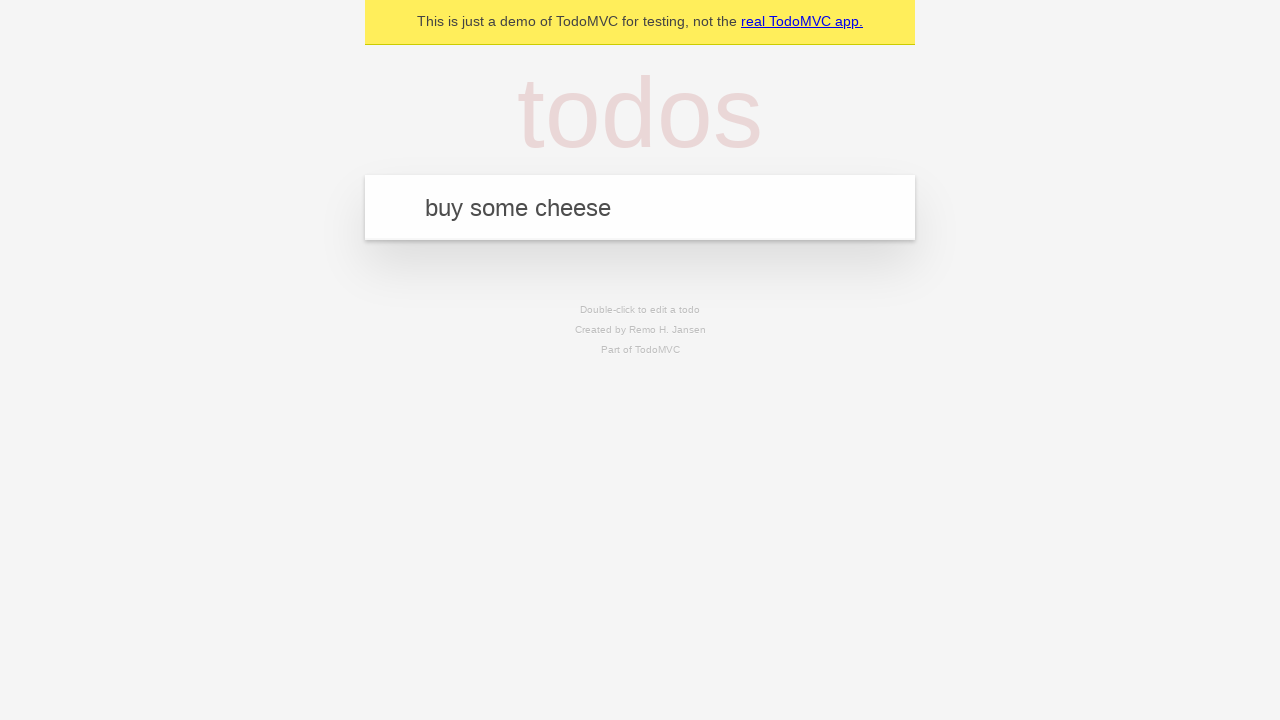

Pressed Enter to create first todo item on internal:attr=[placeholder="What needs to be done?"i]
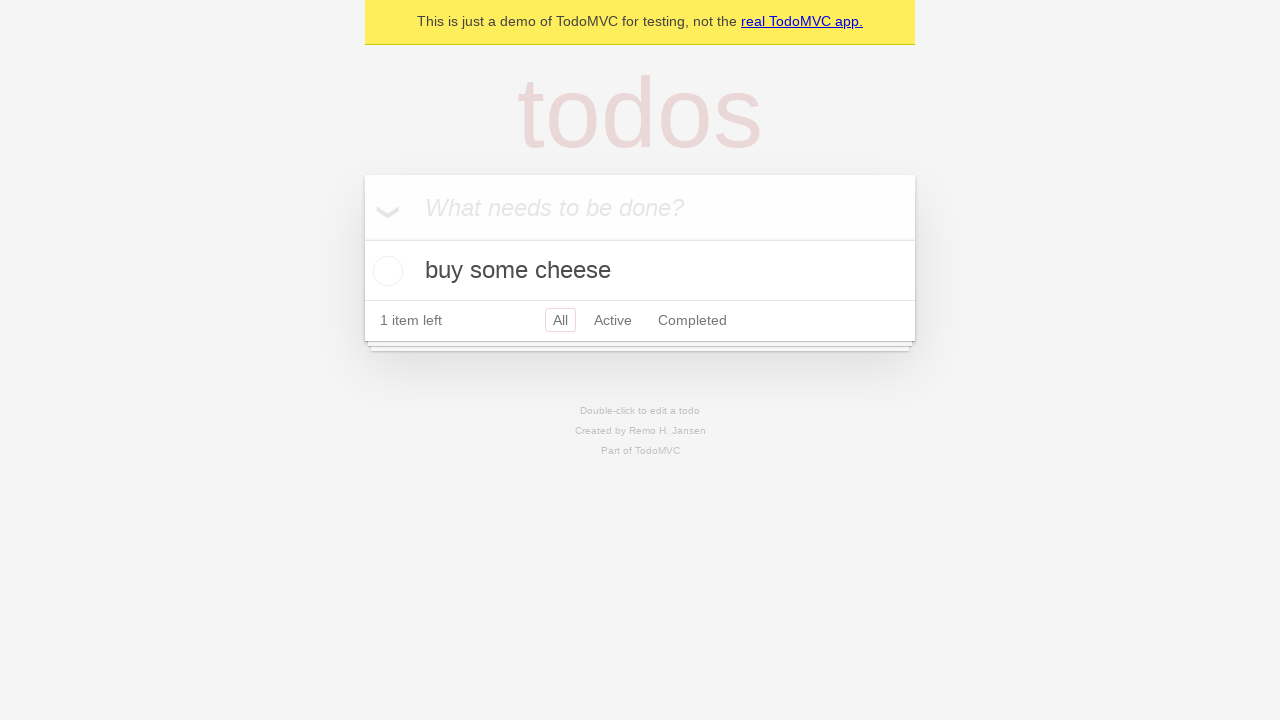

Filled todo input with 'feed the cat' on internal:attr=[placeholder="What needs to be done?"i]
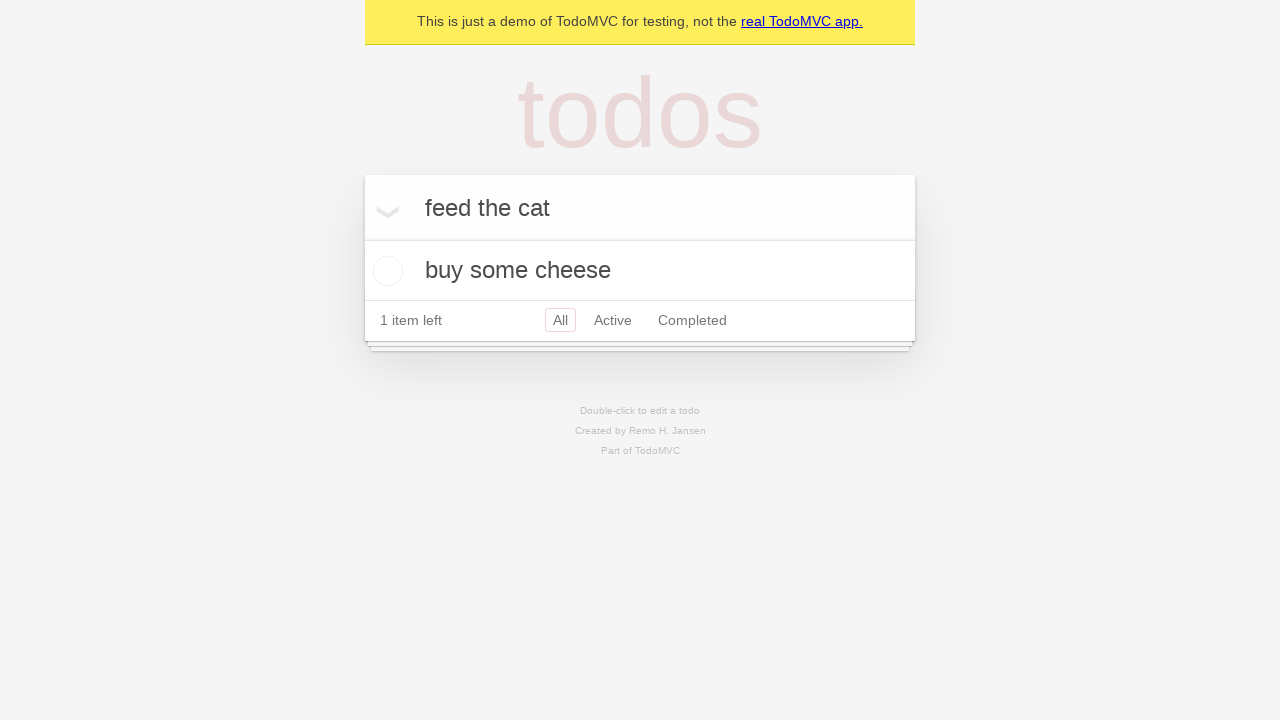

Pressed Enter to create second todo item on internal:attr=[placeholder="What needs to be done?"i]
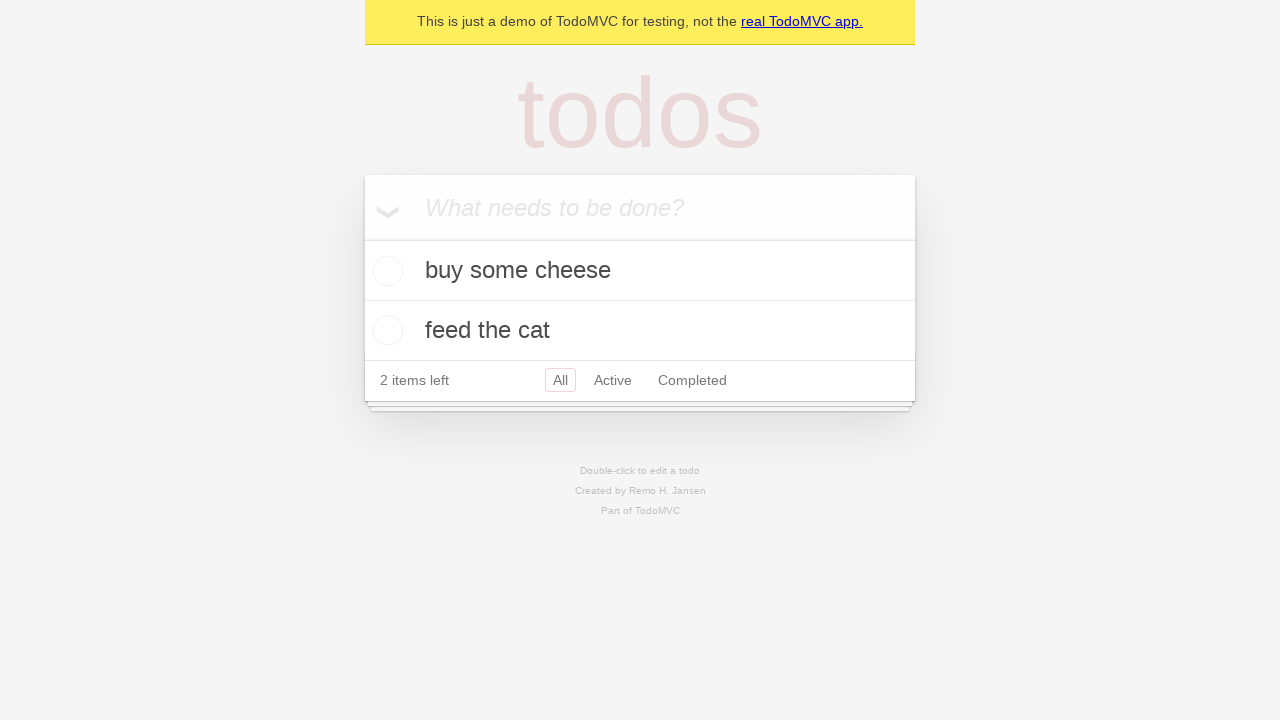

Filled todo input with 'book a doctors appointment' on internal:attr=[placeholder="What needs to be done?"i]
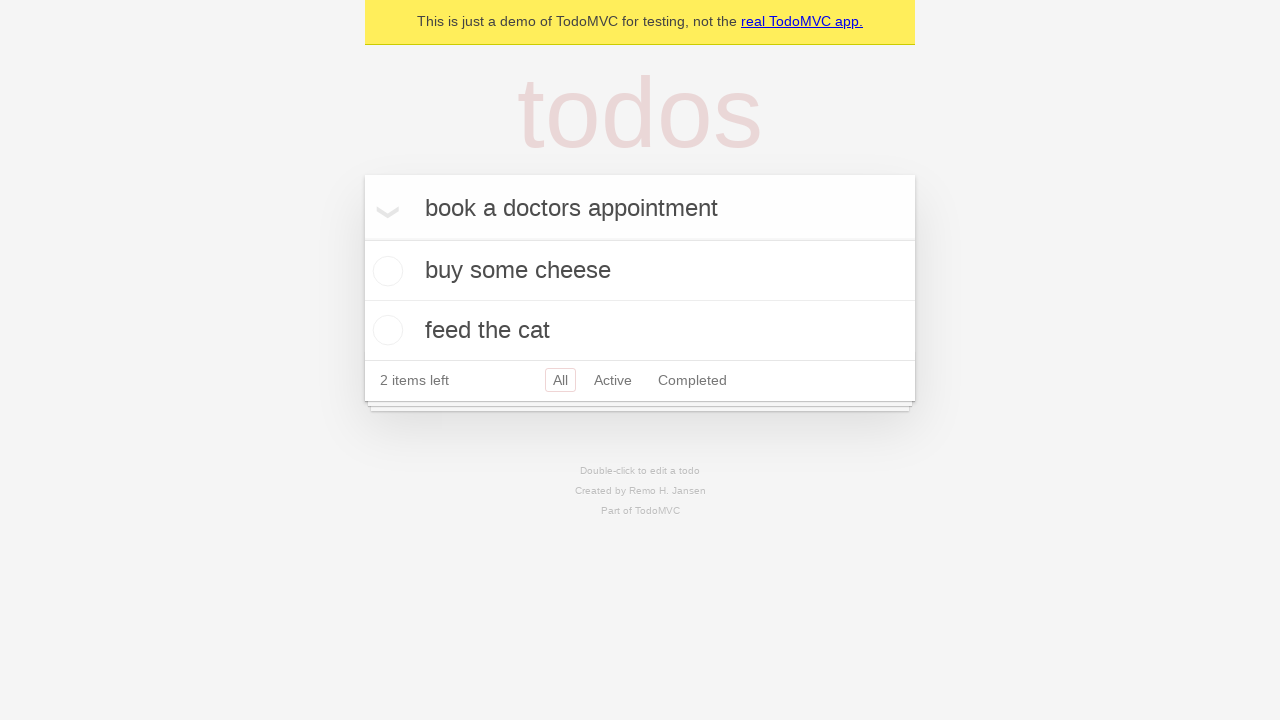

Pressed Enter to create third todo item on internal:attr=[placeholder="What needs to be done?"i]
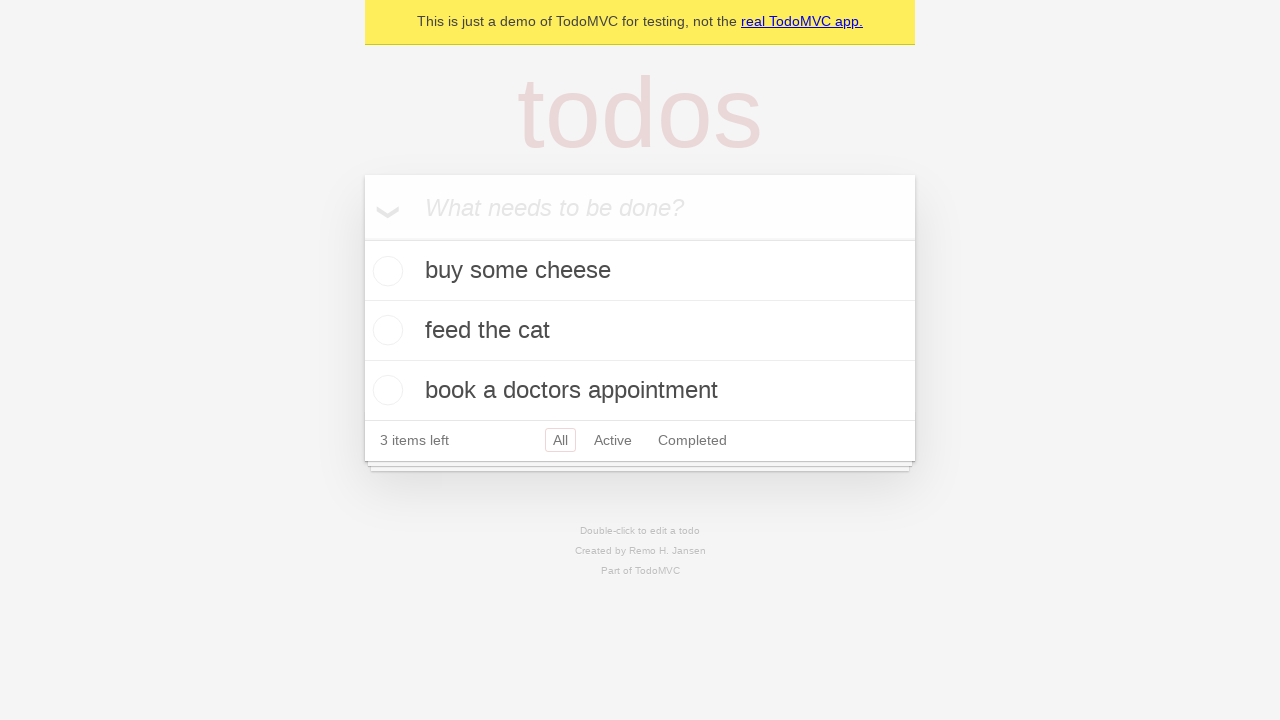

Double-clicked second todo item to enter edit mode at (640, 331) on internal:testid=[data-testid="todo-item"s] >> nth=1
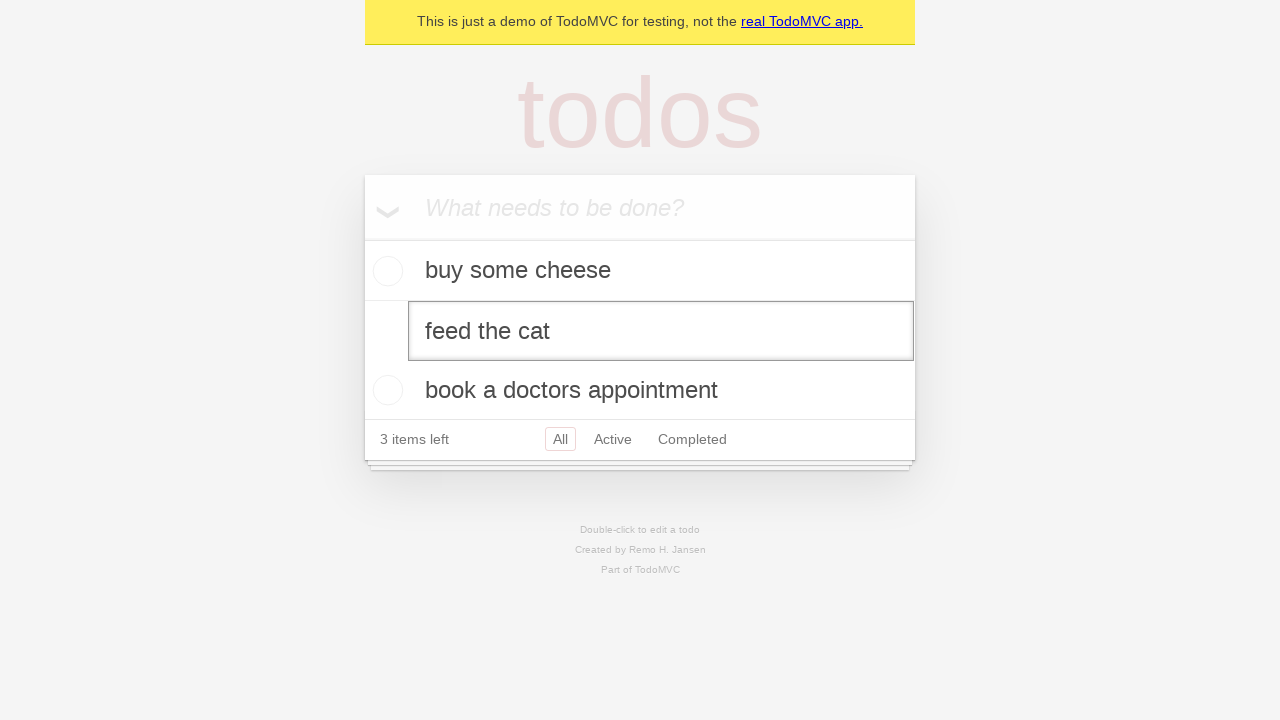

Cleared the edit textbox by filling with empty string on internal:testid=[data-testid="todo-item"s] >> nth=1 >> internal:role=textbox[nam
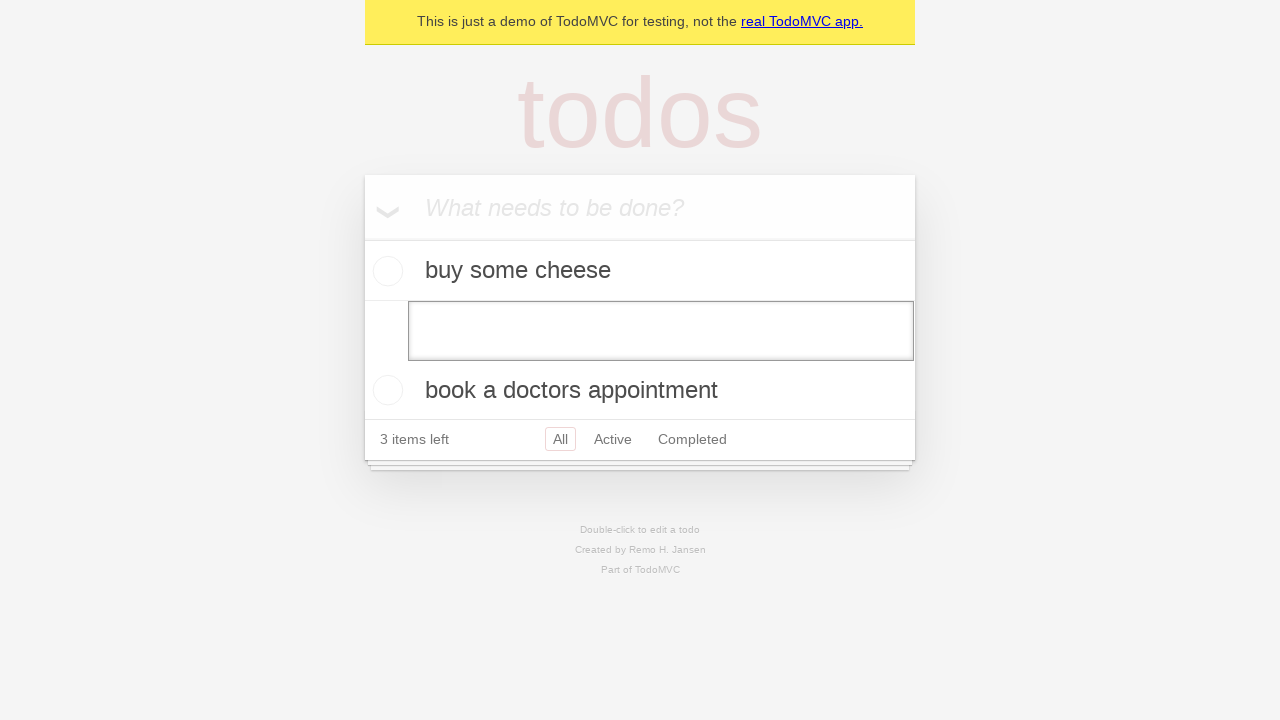

Pressed Enter to confirm empty edit, removing the todo item on internal:testid=[data-testid="todo-item"s] >> nth=1 >> internal:role=textbox[nam
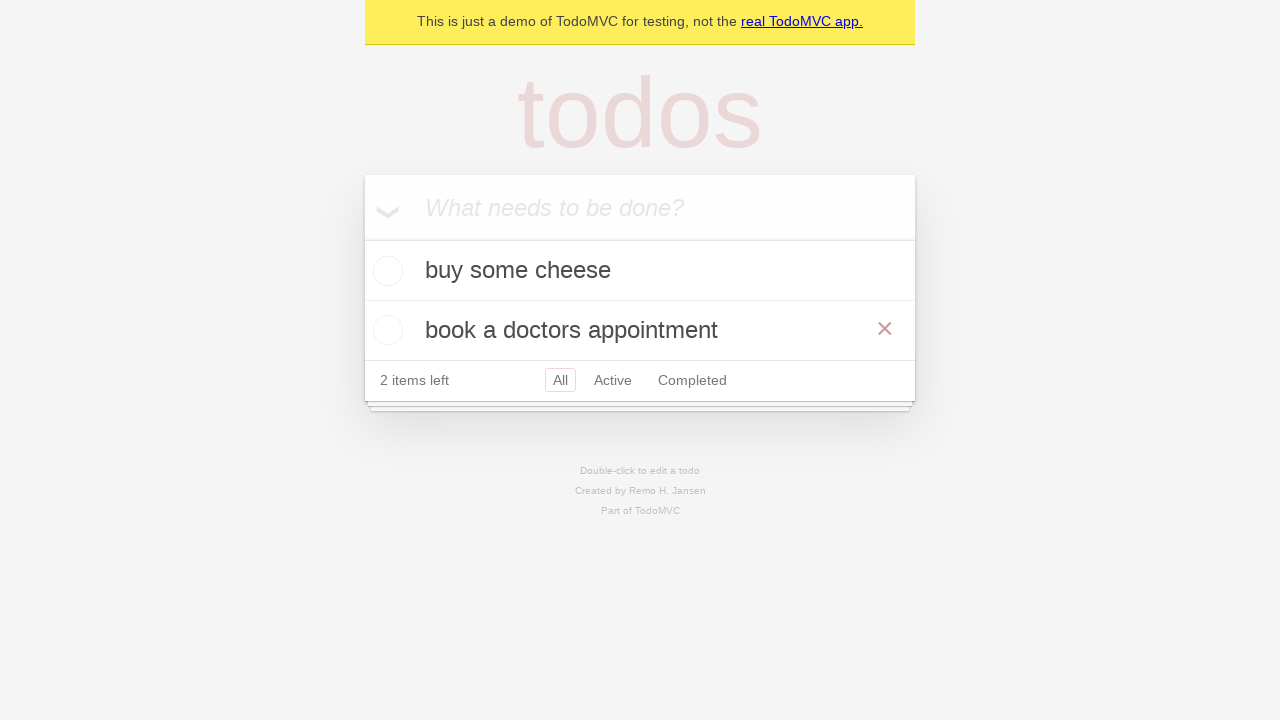

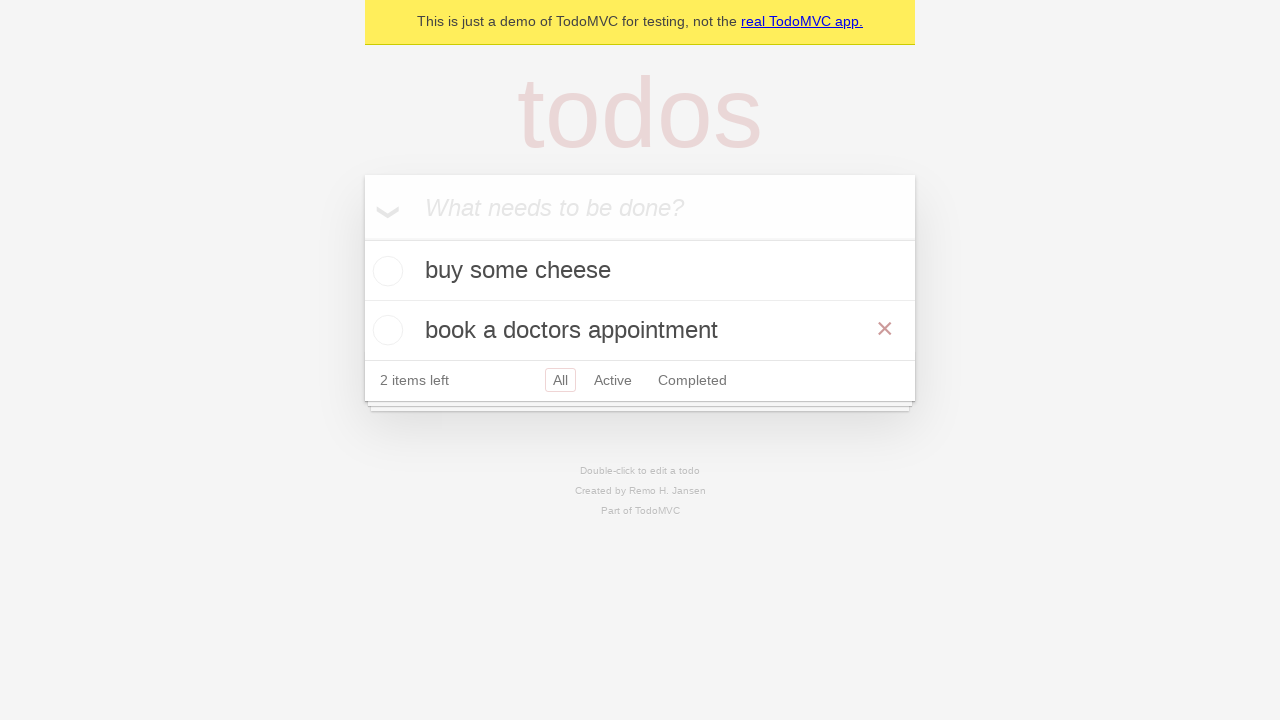